Tests a form page by filling in personal information fields including name, date of birth, address, comments, email, company, password, and selecting a role from a dropdown.

Starting URL: https://katalon-test.s3.amazonaws.com/demo-aut/dist/html/form.html

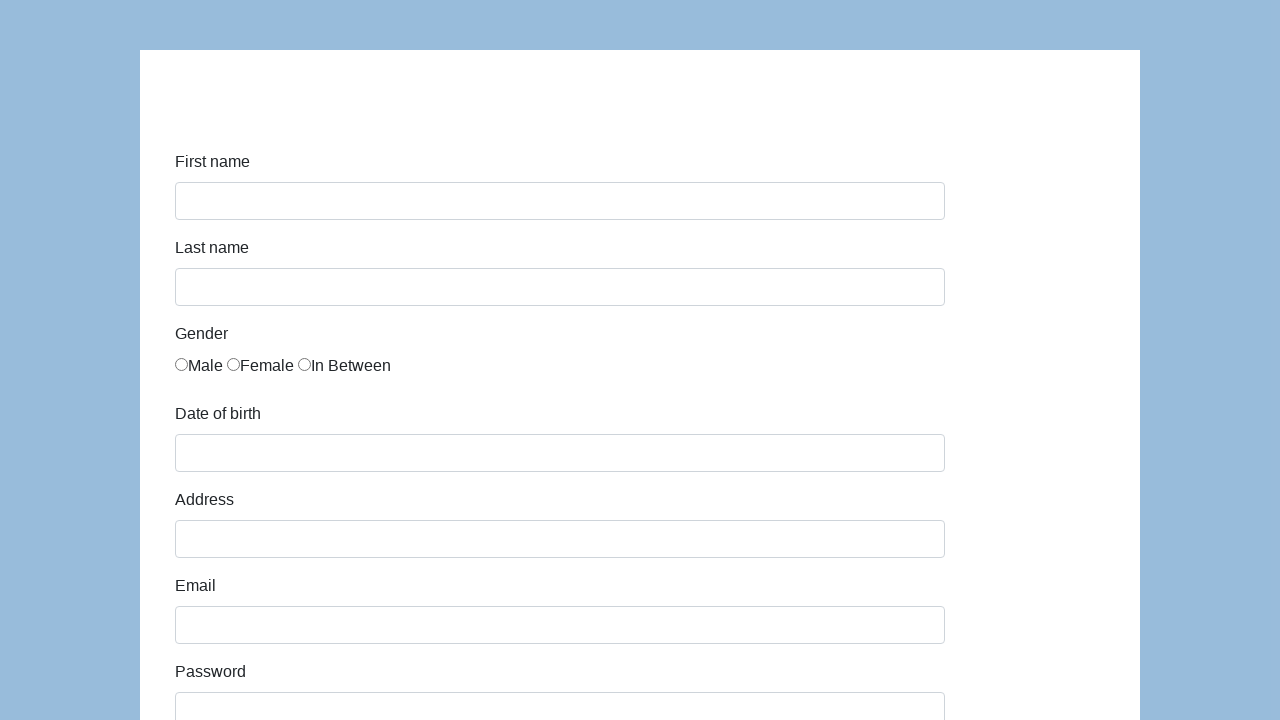

Filled first name field with 'John' on #first-name
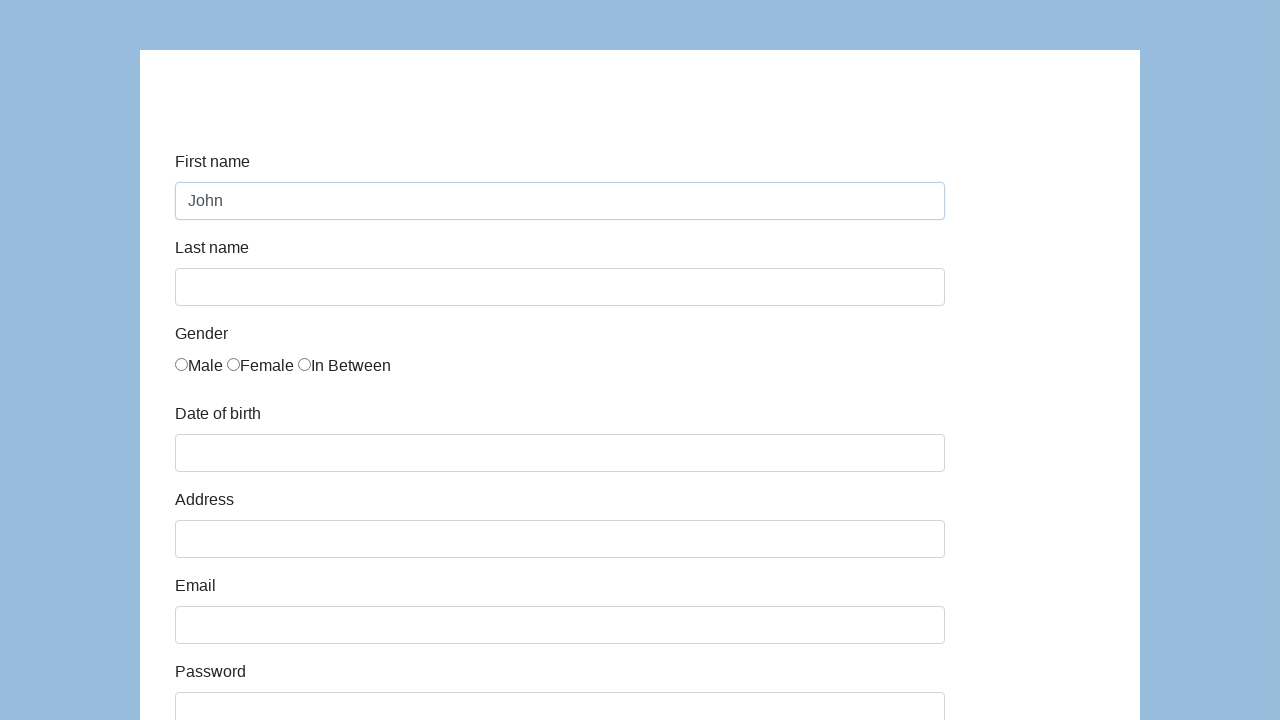

Filled last name field with 'Meloun' on #last-name
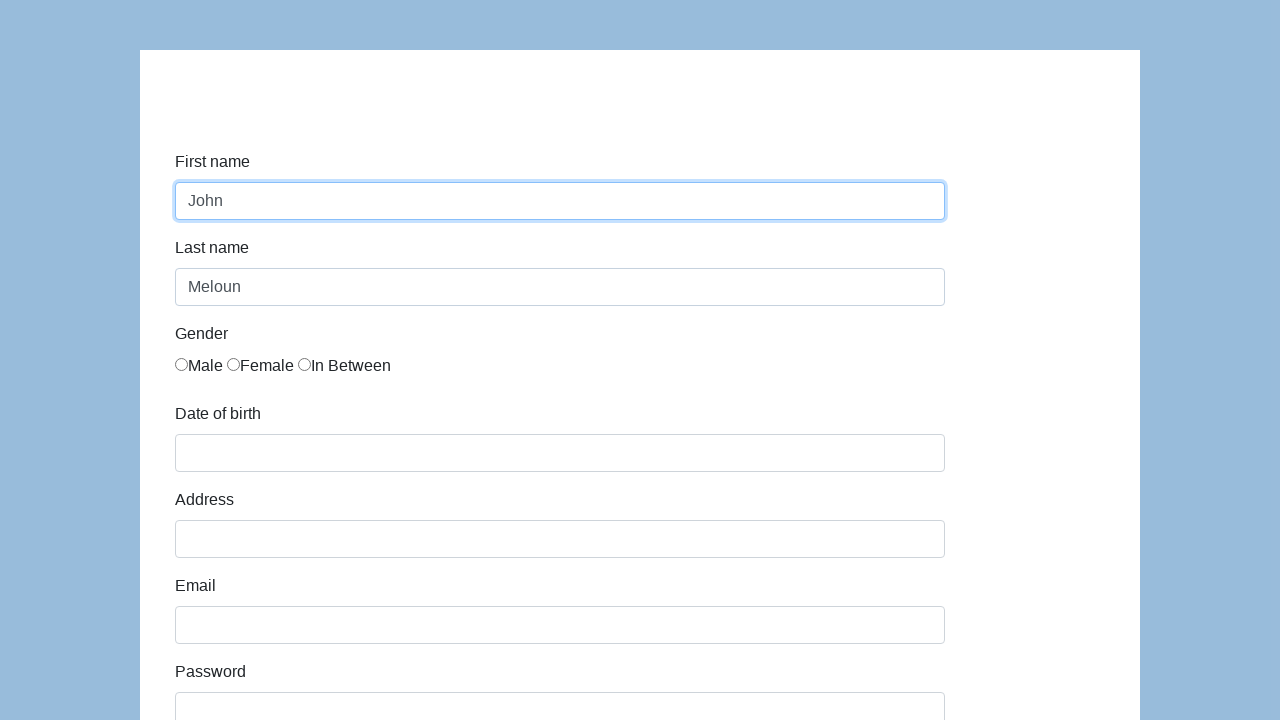

Filled date of birth field with '09/07/1934' on #dob
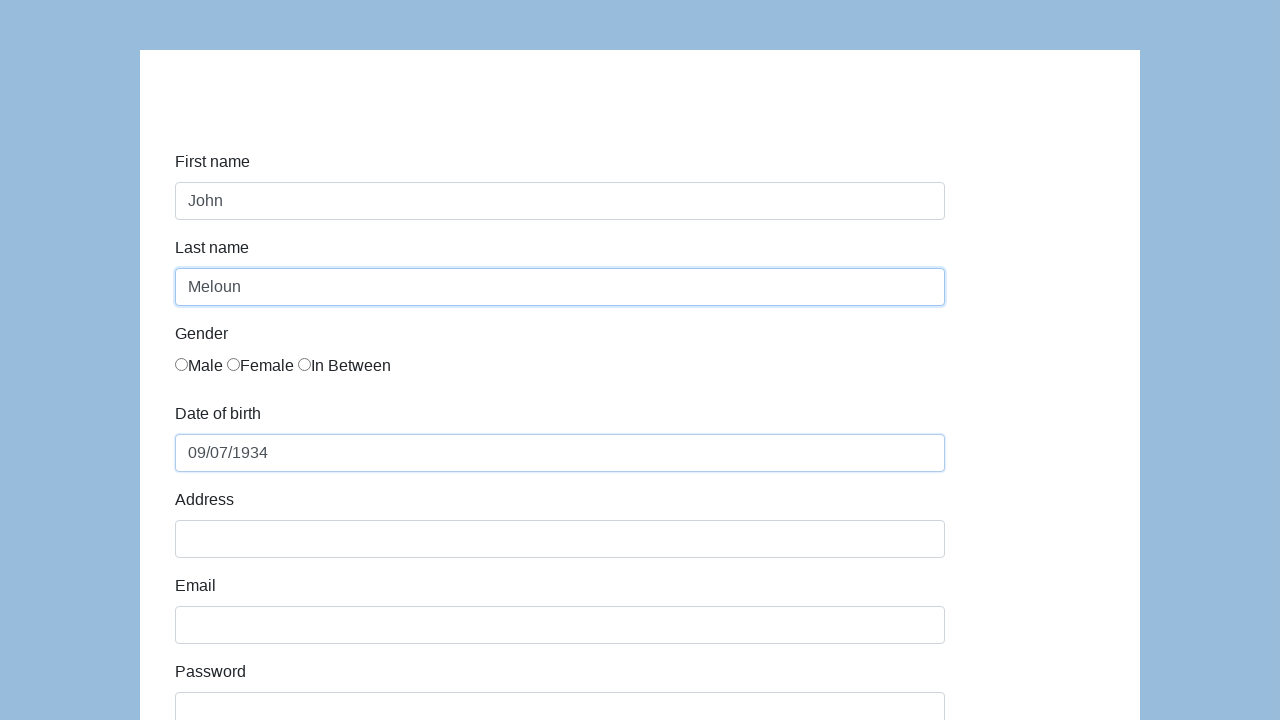

Filled address field with 'Vodickova 1, Prague, Czech Republic, 10100, ' on #address
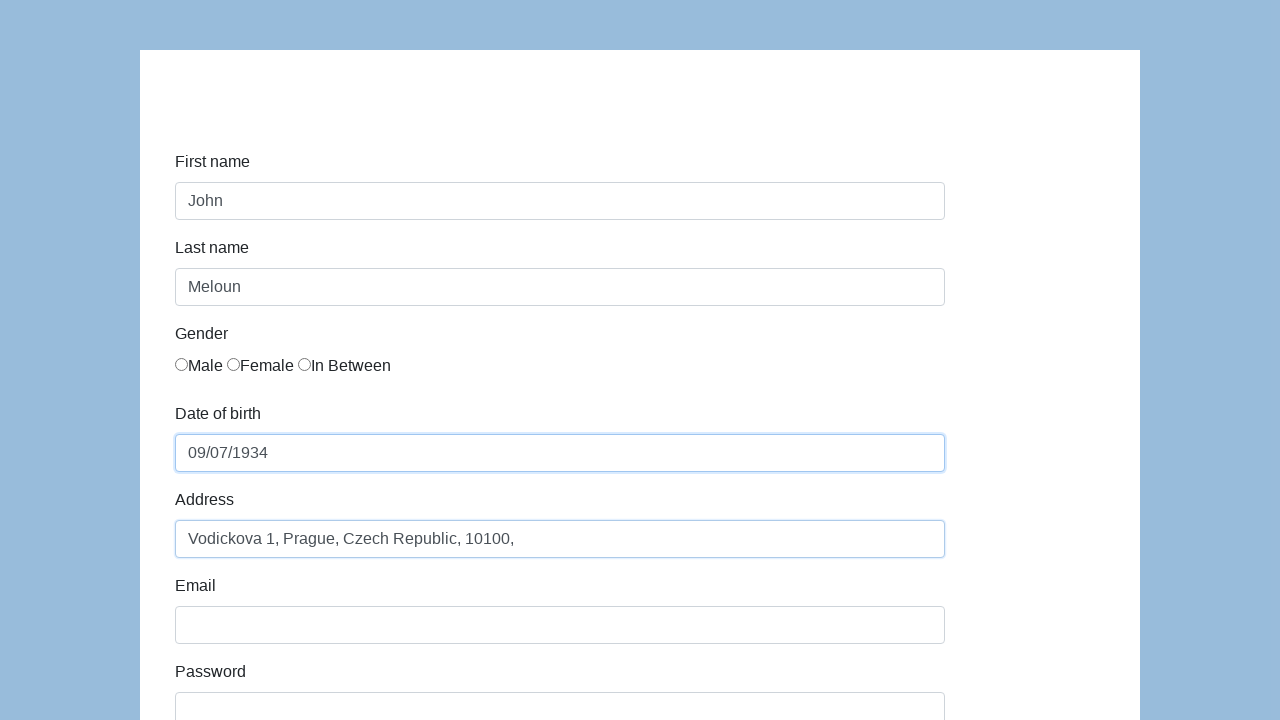

Filled comment field with test comment text on #comment
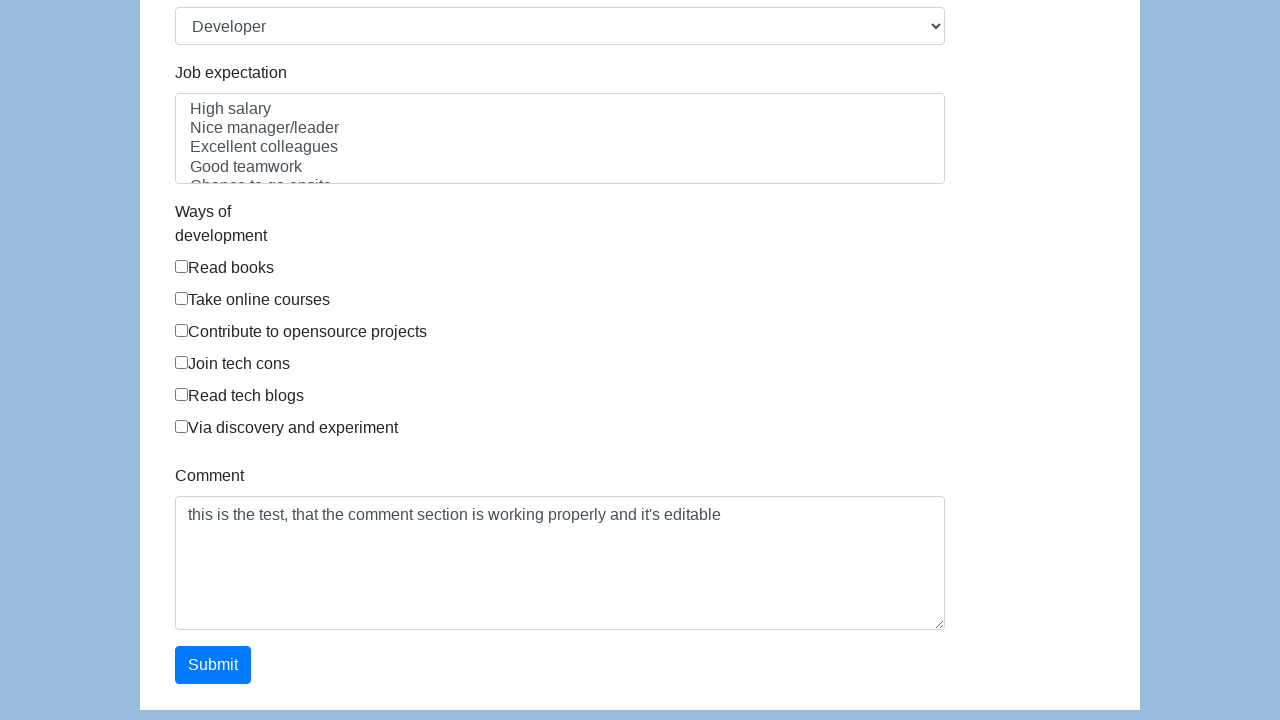

Filled email field with 'john@meloun.com' on #email
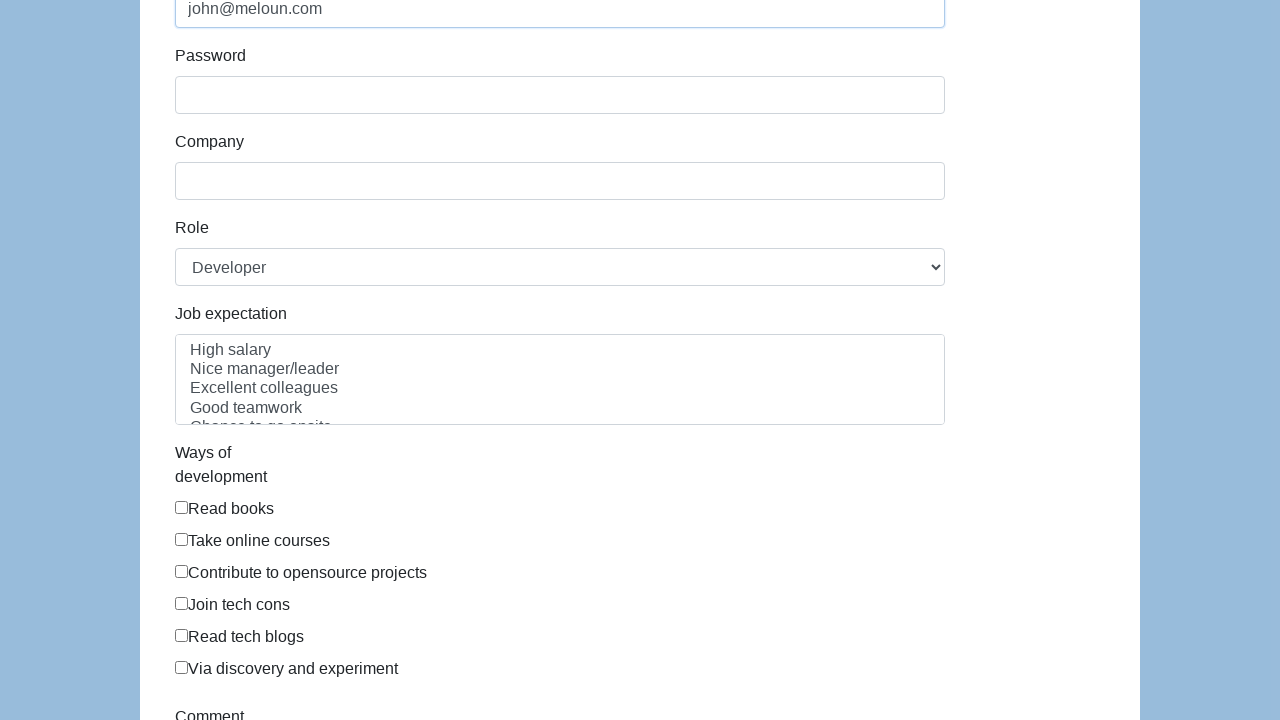

Filled company field with 'Meloun s.r.o.' on #company
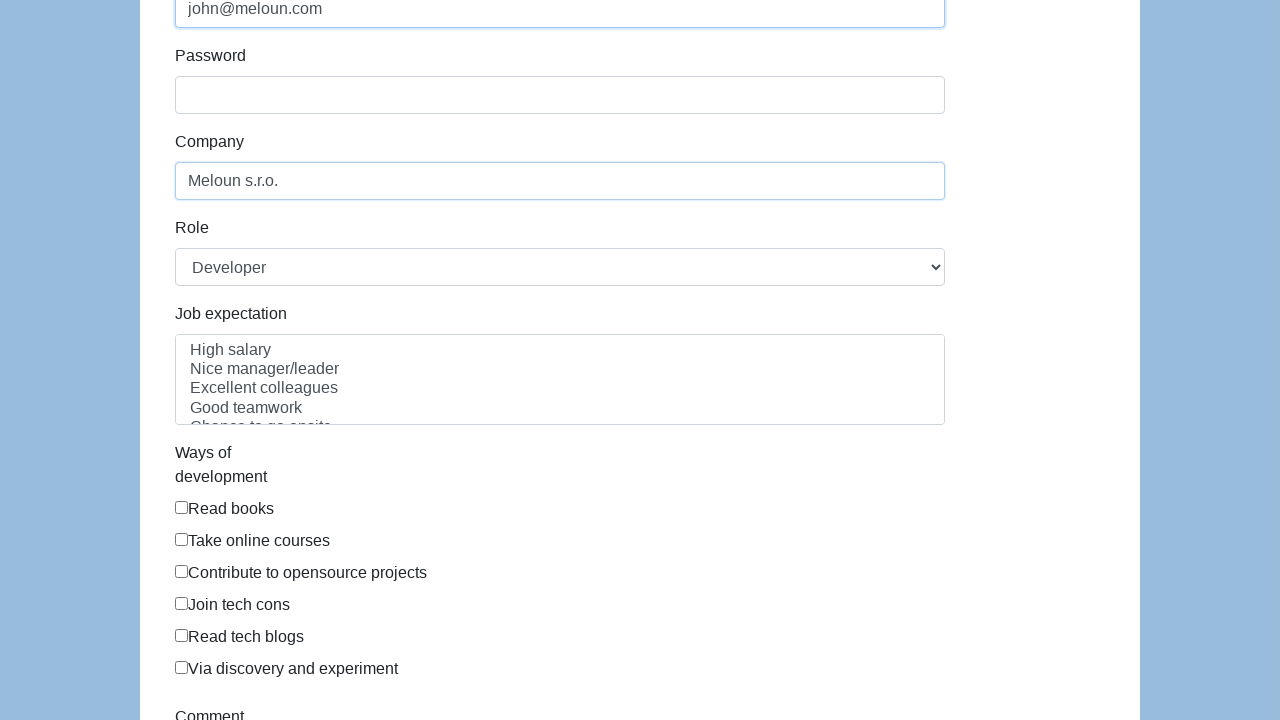

Filled password field with 'meloun1234' on #password
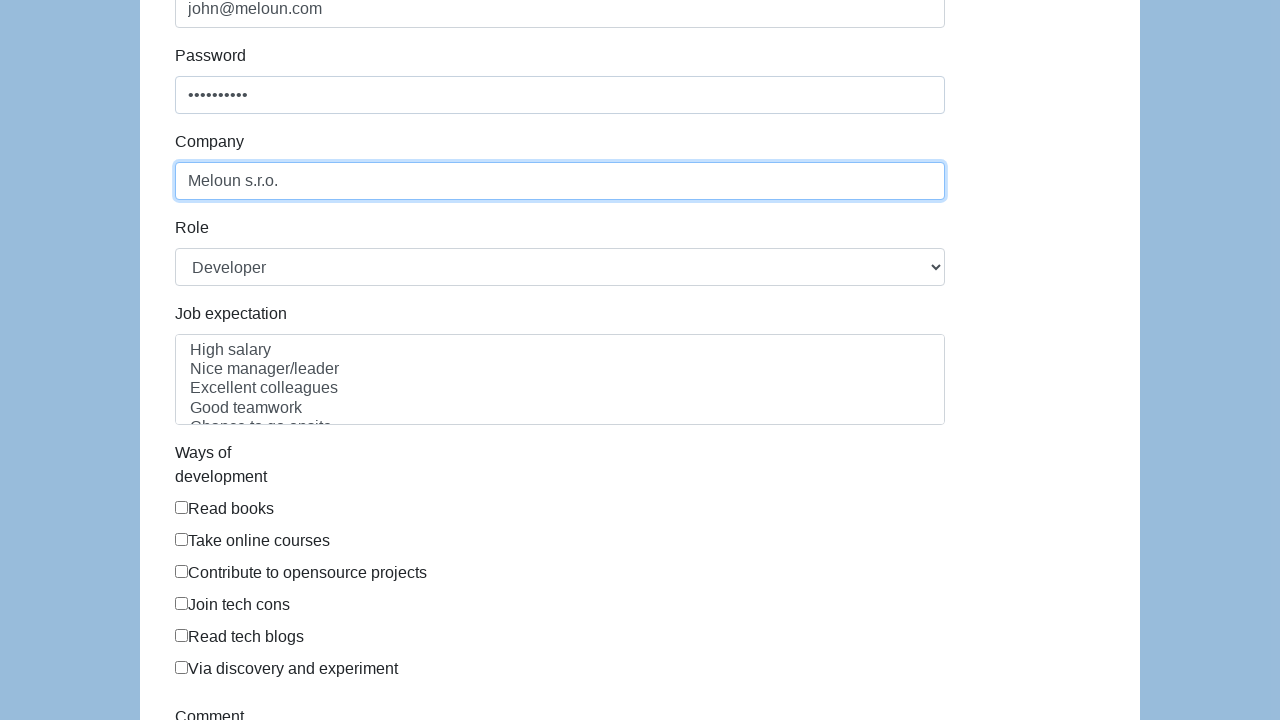

Selected 'QA' role from dropdown on #role
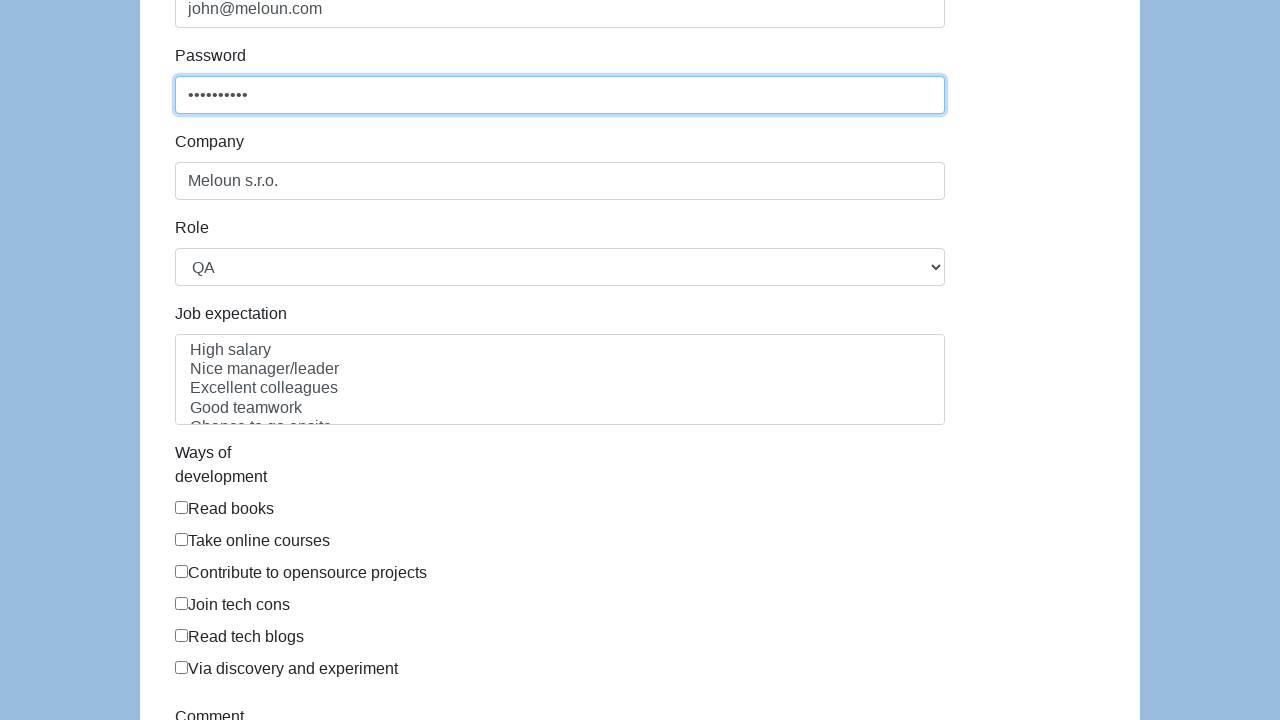

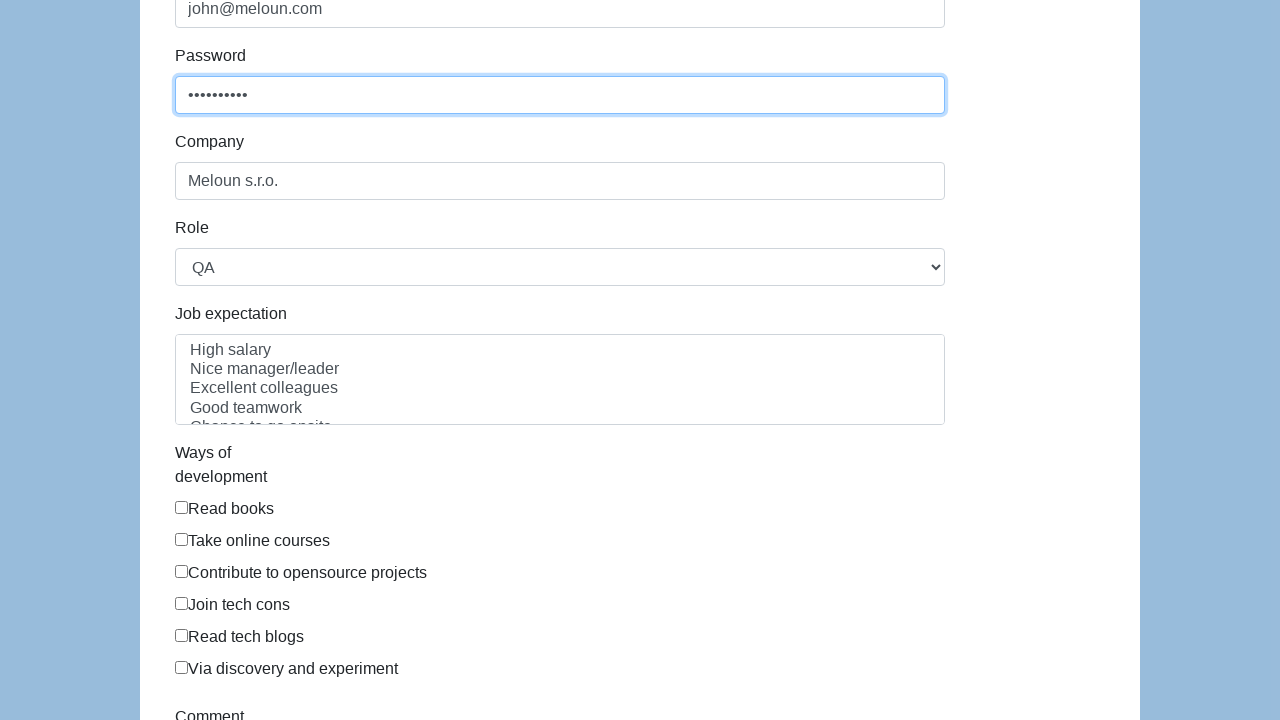